Navigates to W3Schools HTML forms page and retrieves form elements and their labels

Starting URL: http://www.w3schools.com/html/html_forms.asp

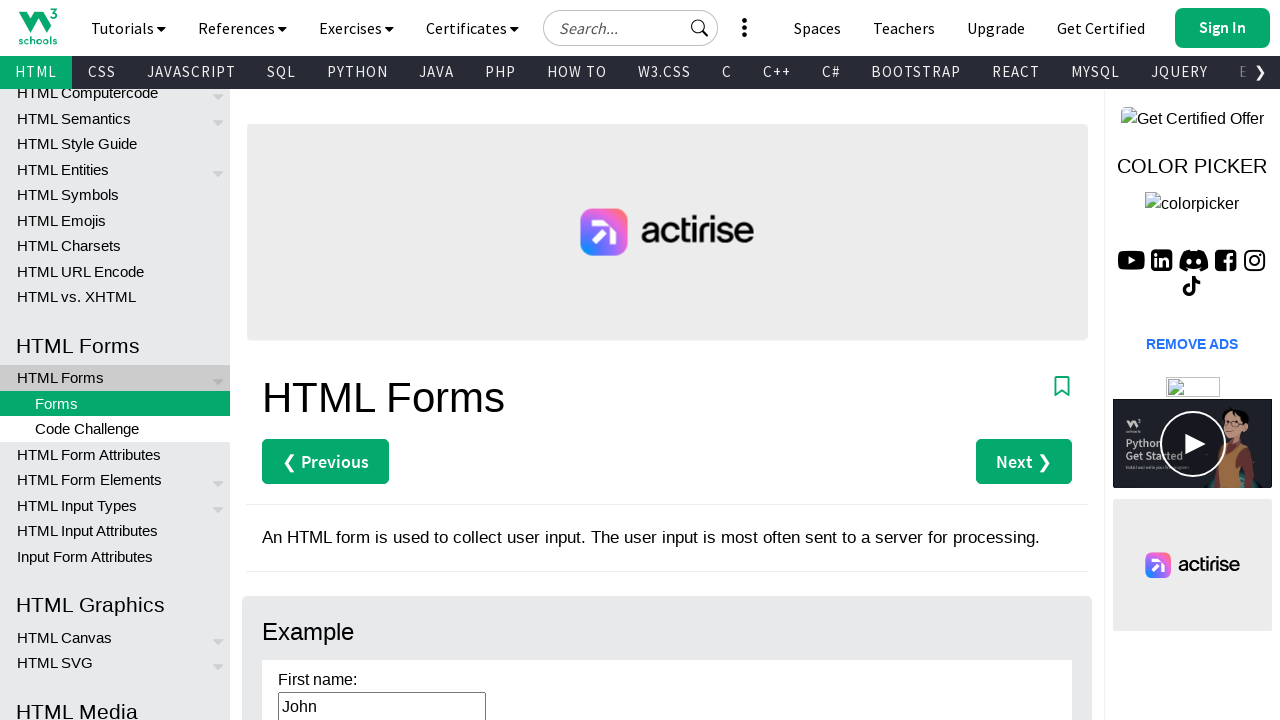

Navigated to W3Schools HTML forms page
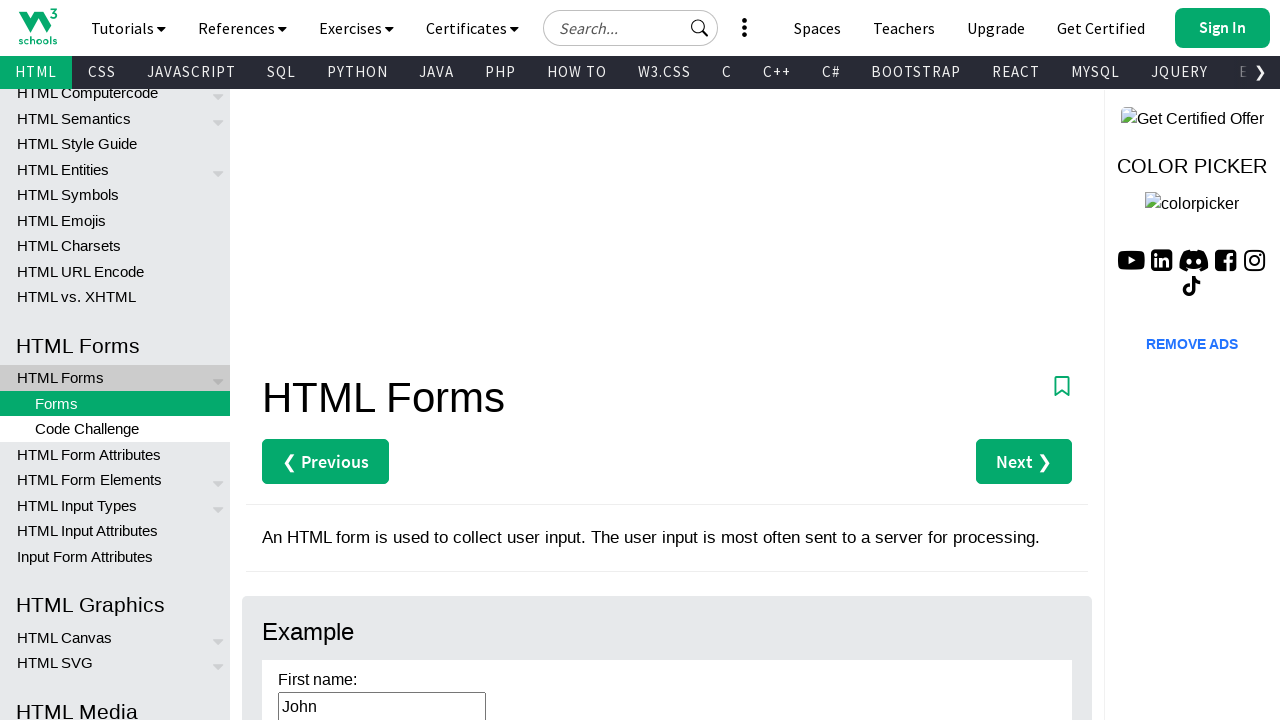

Main heading loaded and ready
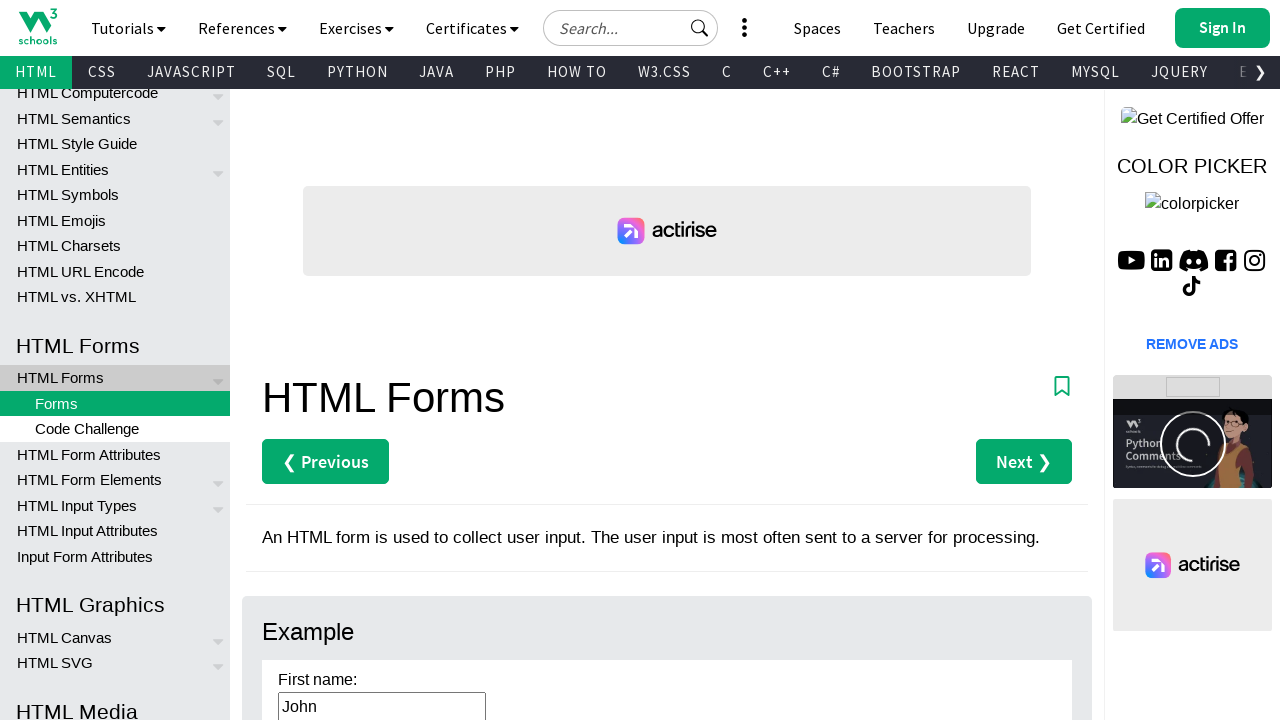

Retrieved 0 form elements from the page
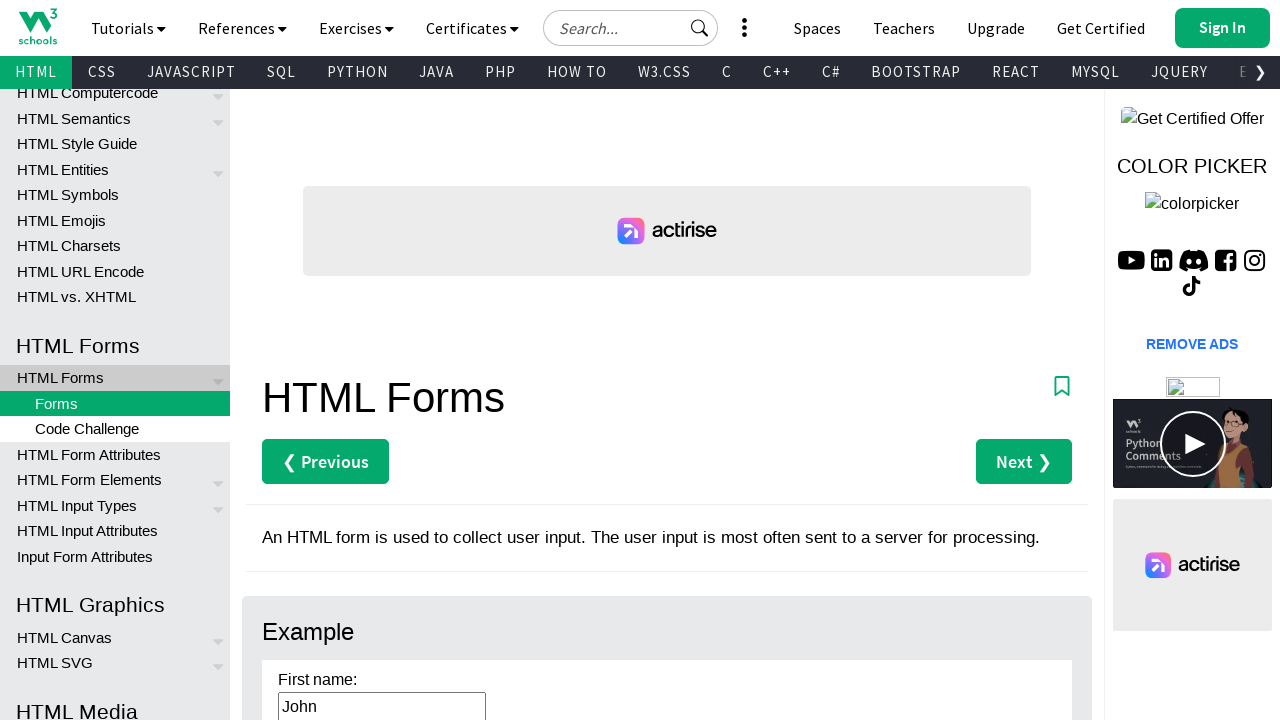

Retrieved 19 label elements from the page
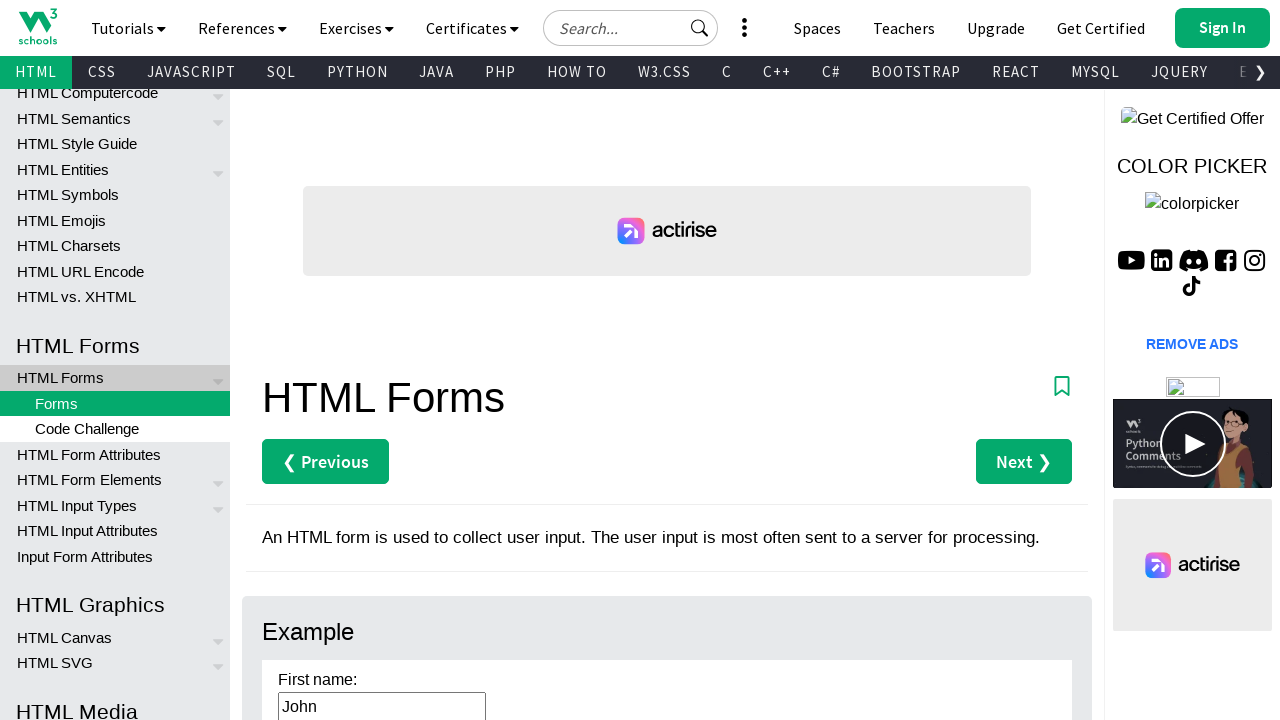

Executed JavaScript to find 17 inputs associated with labels
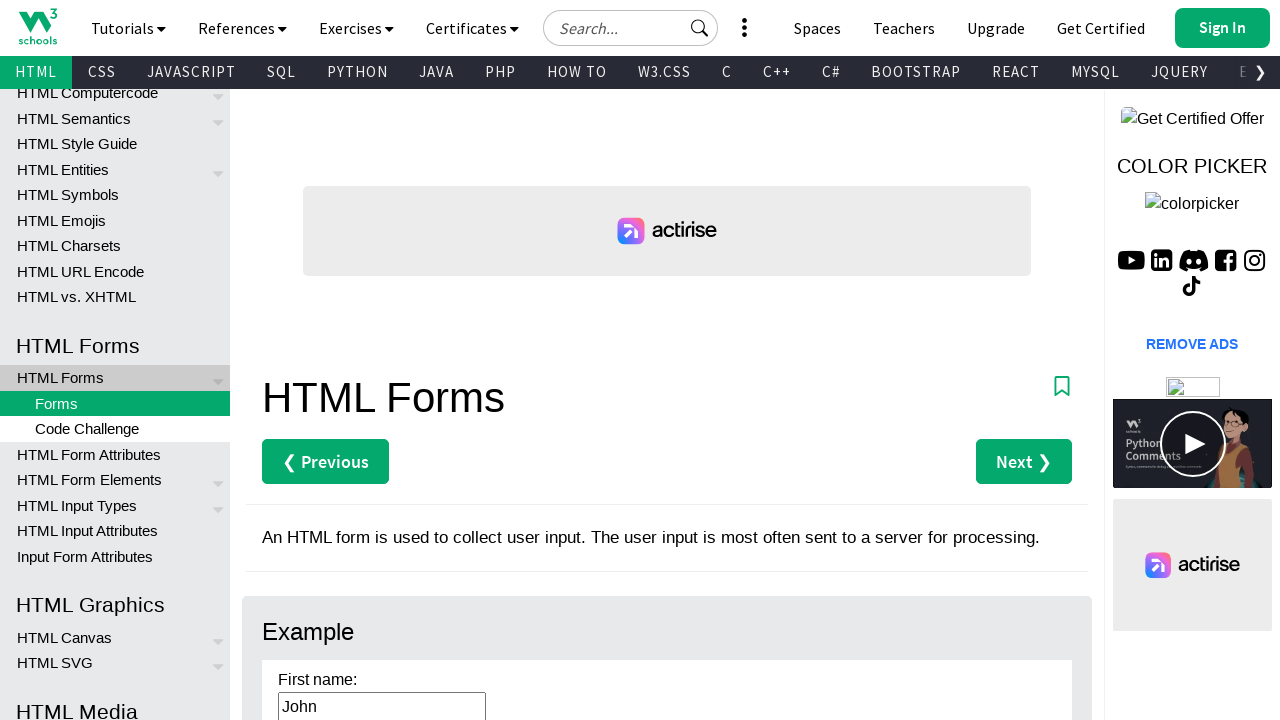

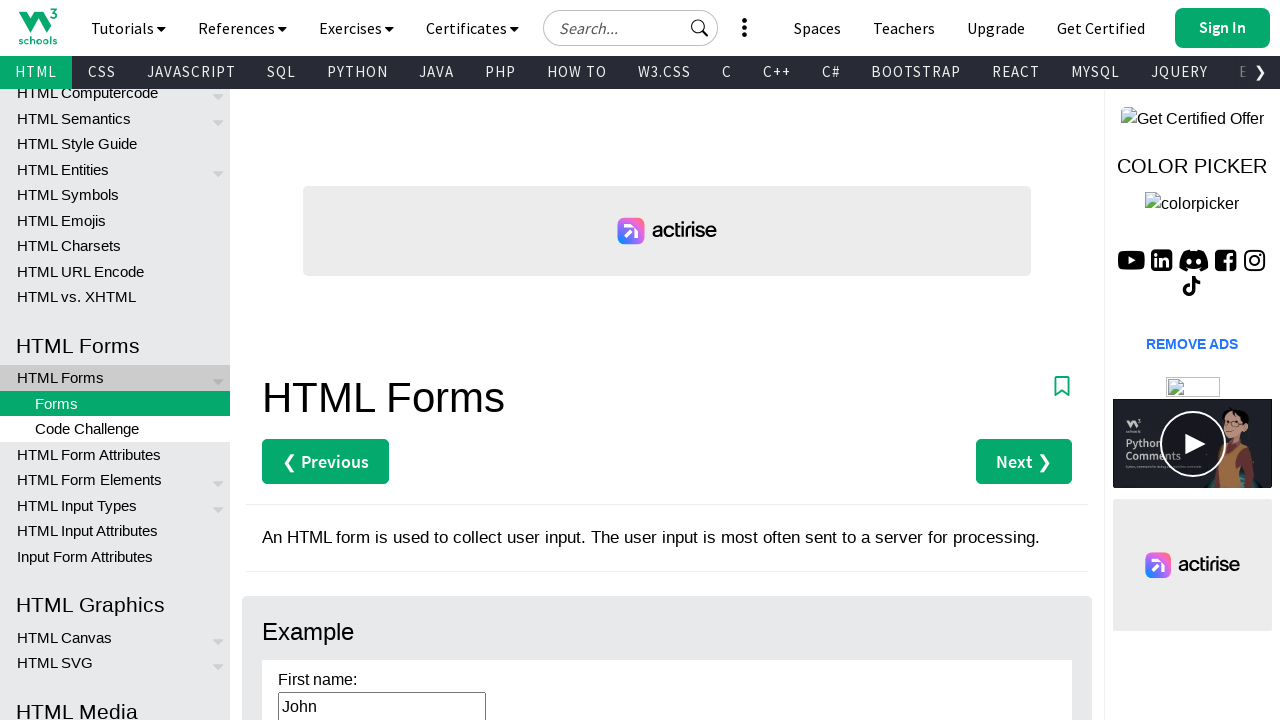